Navigates to the website and checks browser console for JavaScript errors and warnings

Starting URL: http://taglivros.com

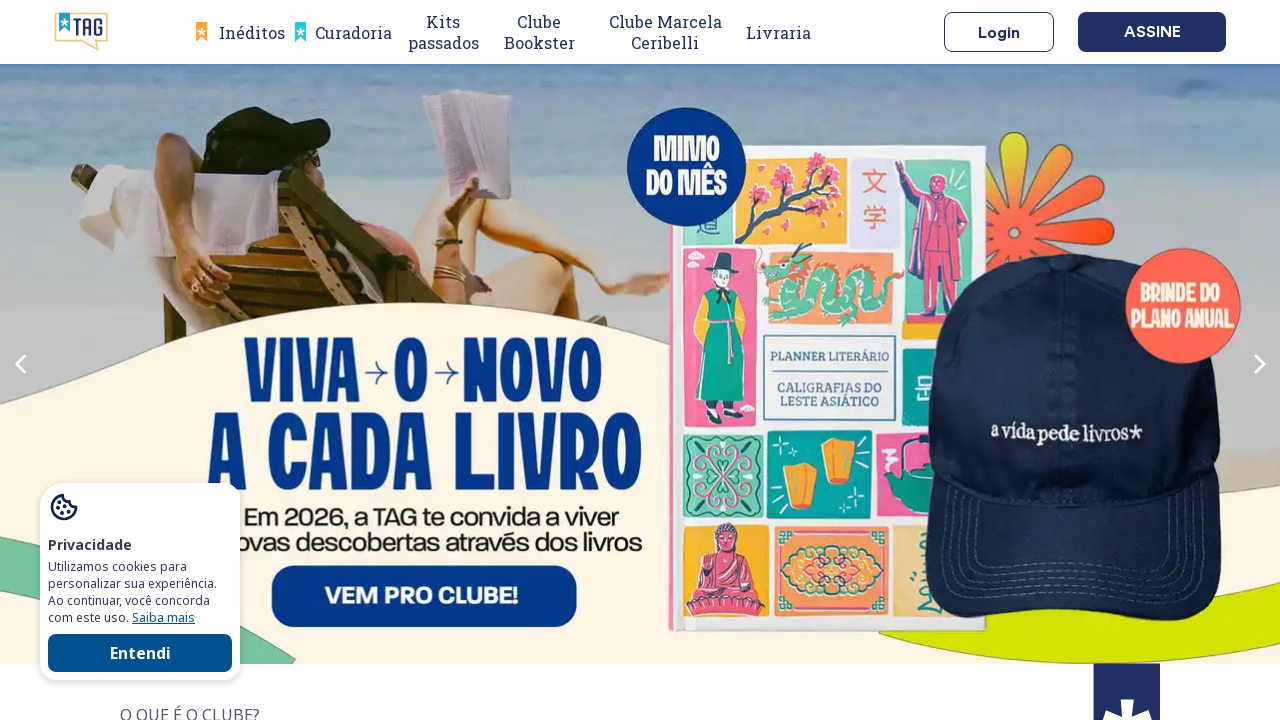

Set up console message listener
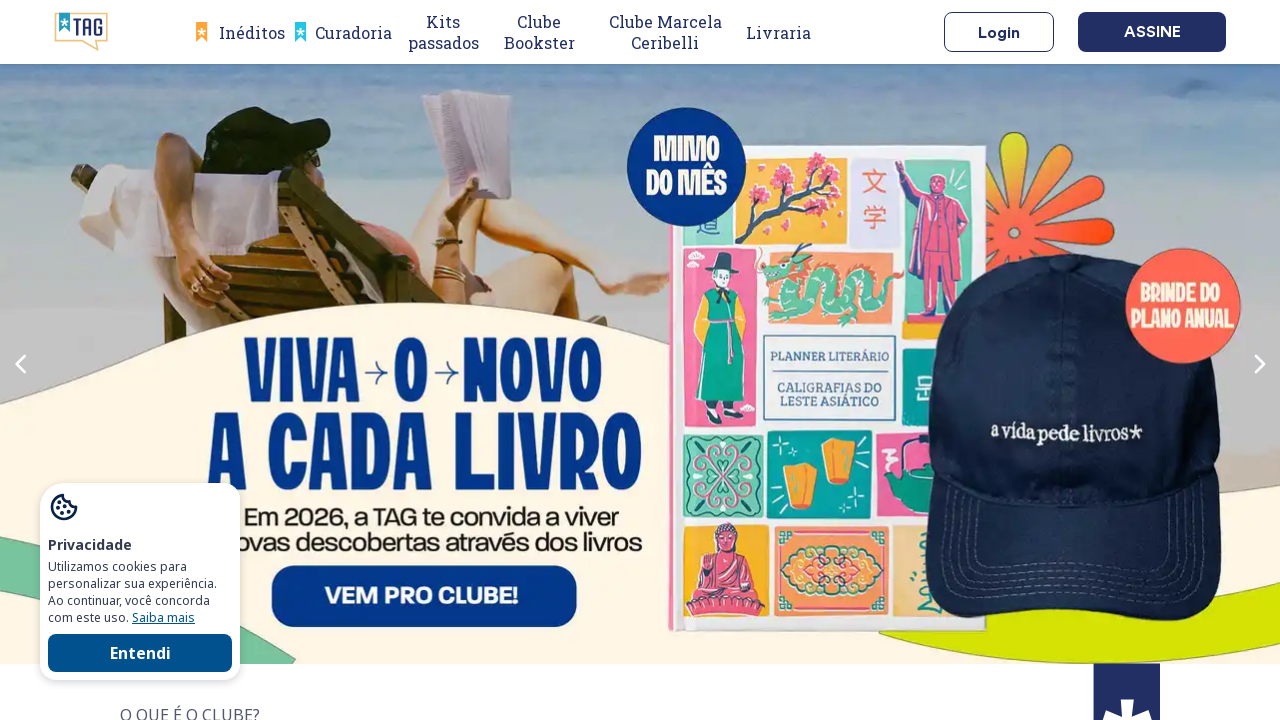

Navigated to http://taglivros.com
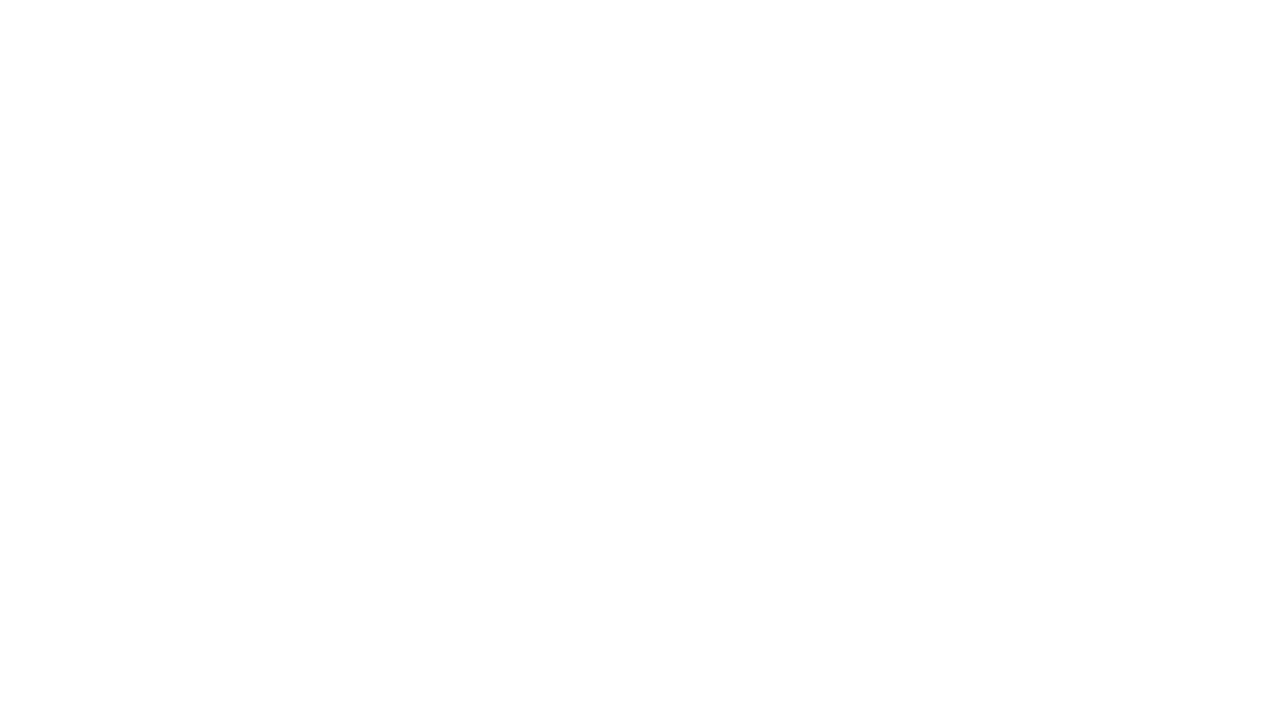

Checked browser console for JavaScript errors and warnings
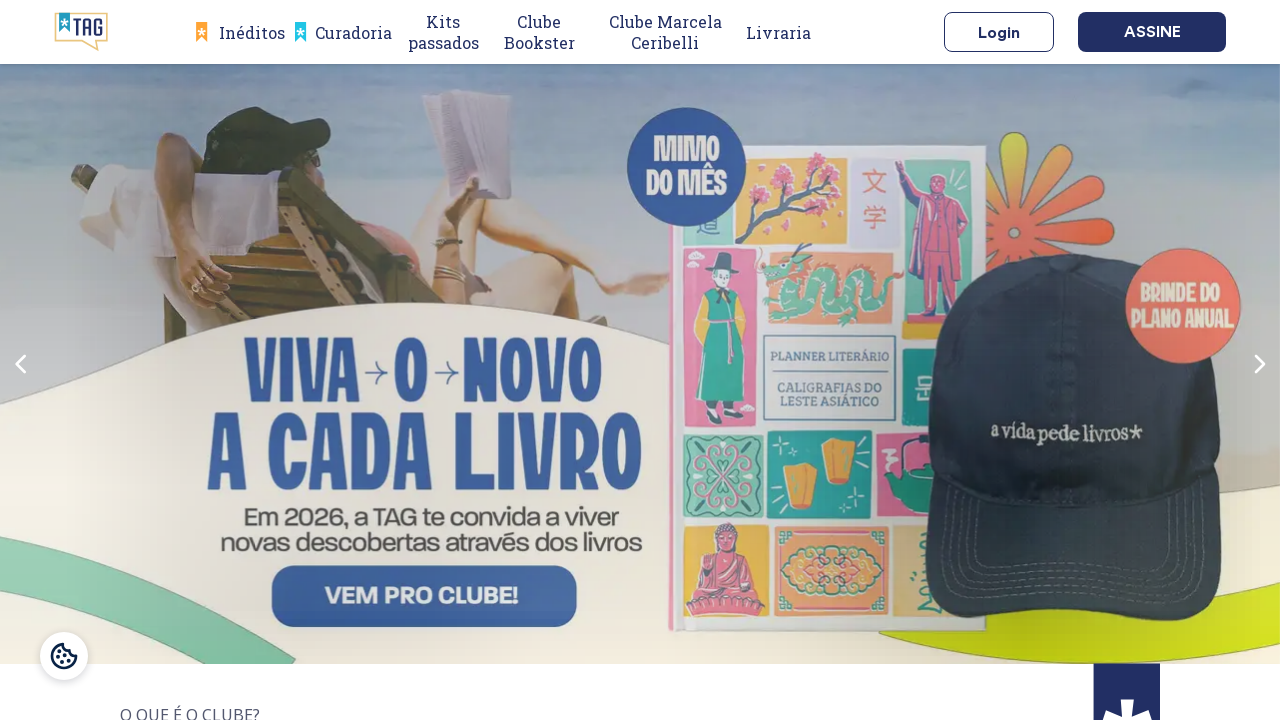

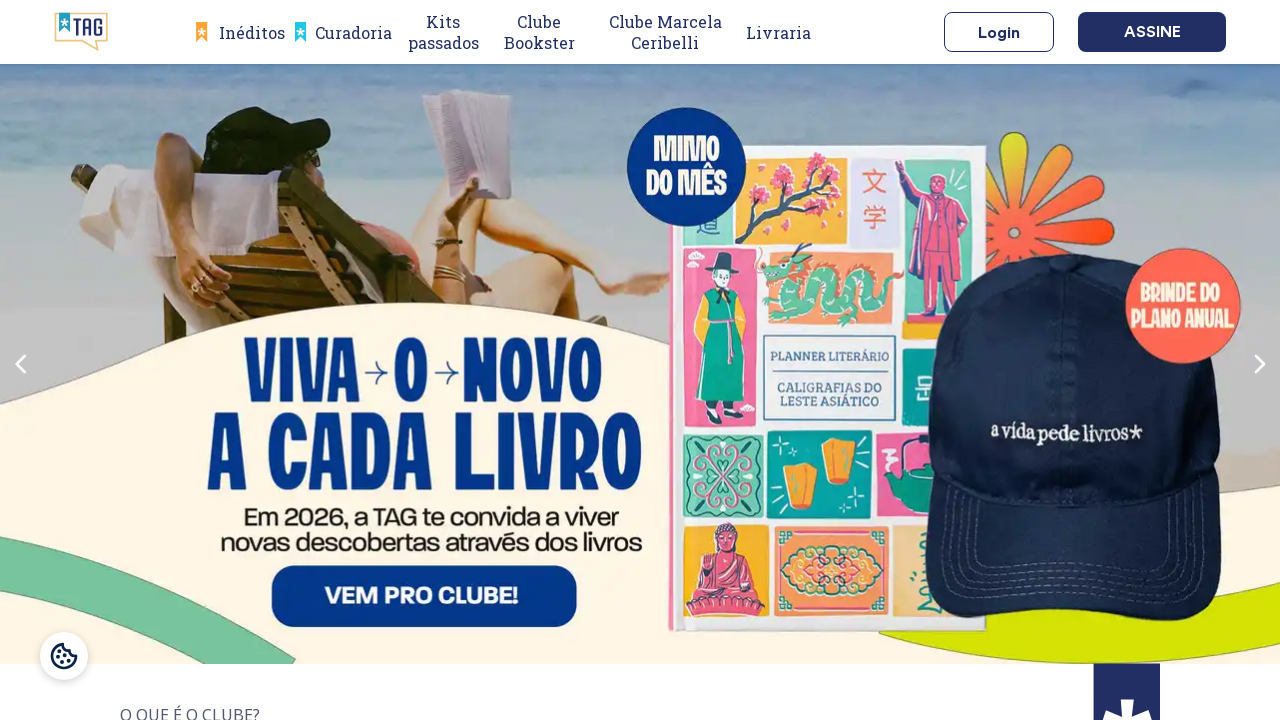